Navigates to a page, clicks a link with a mathematically calculated text value, fills a registration form with personal details, and submits it

Starting URL: http://suninjuly.github.io/find_link_text

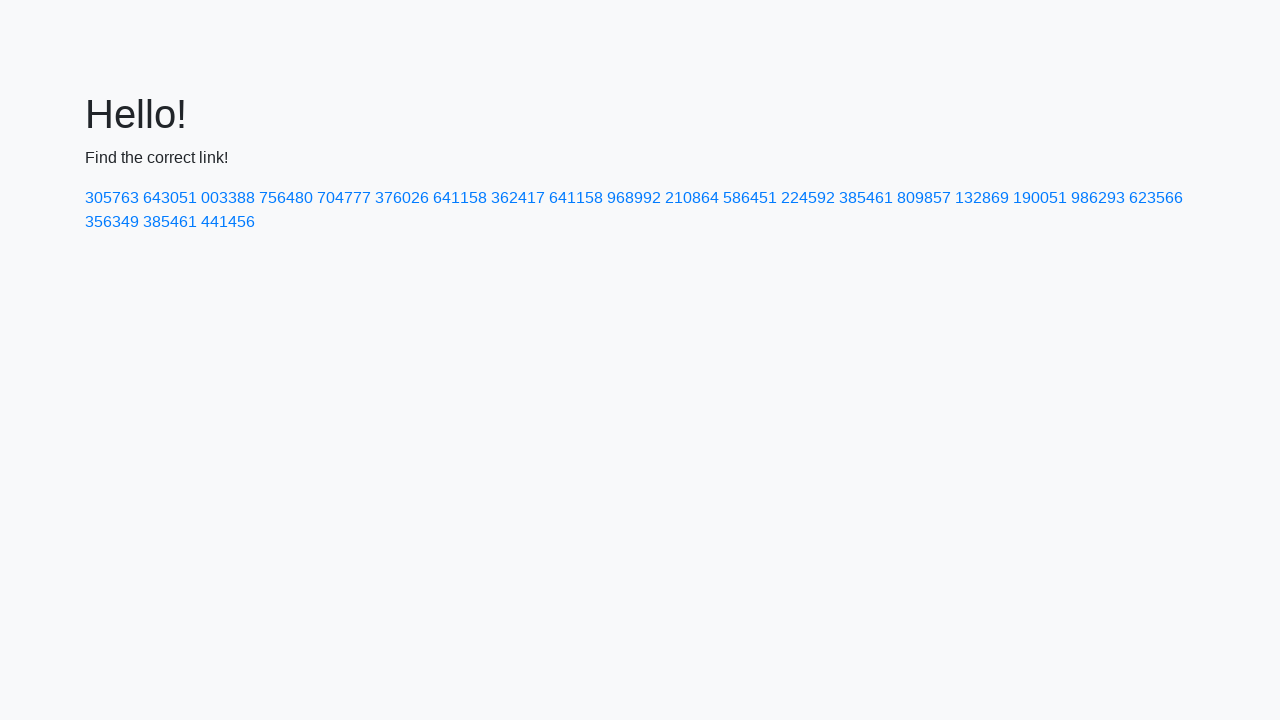

Clicked link with mathematically calculated text value: 224592 at (808, 198) on text=224592
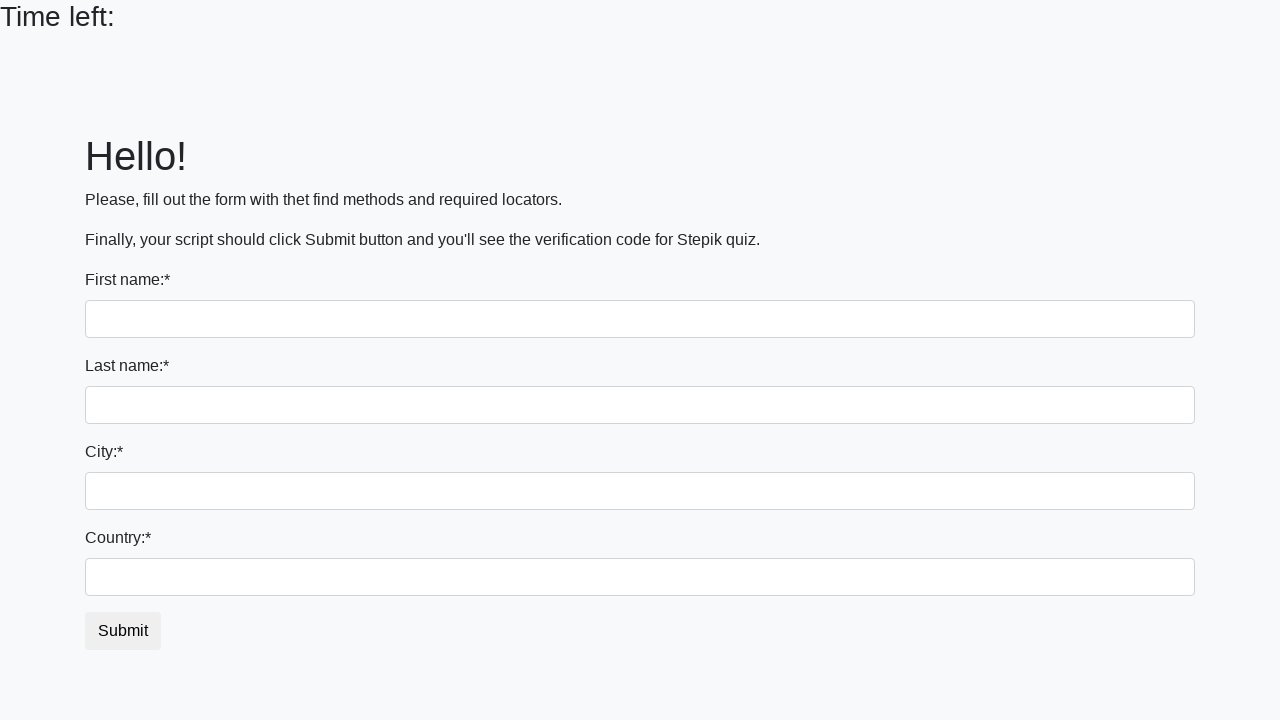

Filled first name field with 'Kostia' on input[name='first_name']
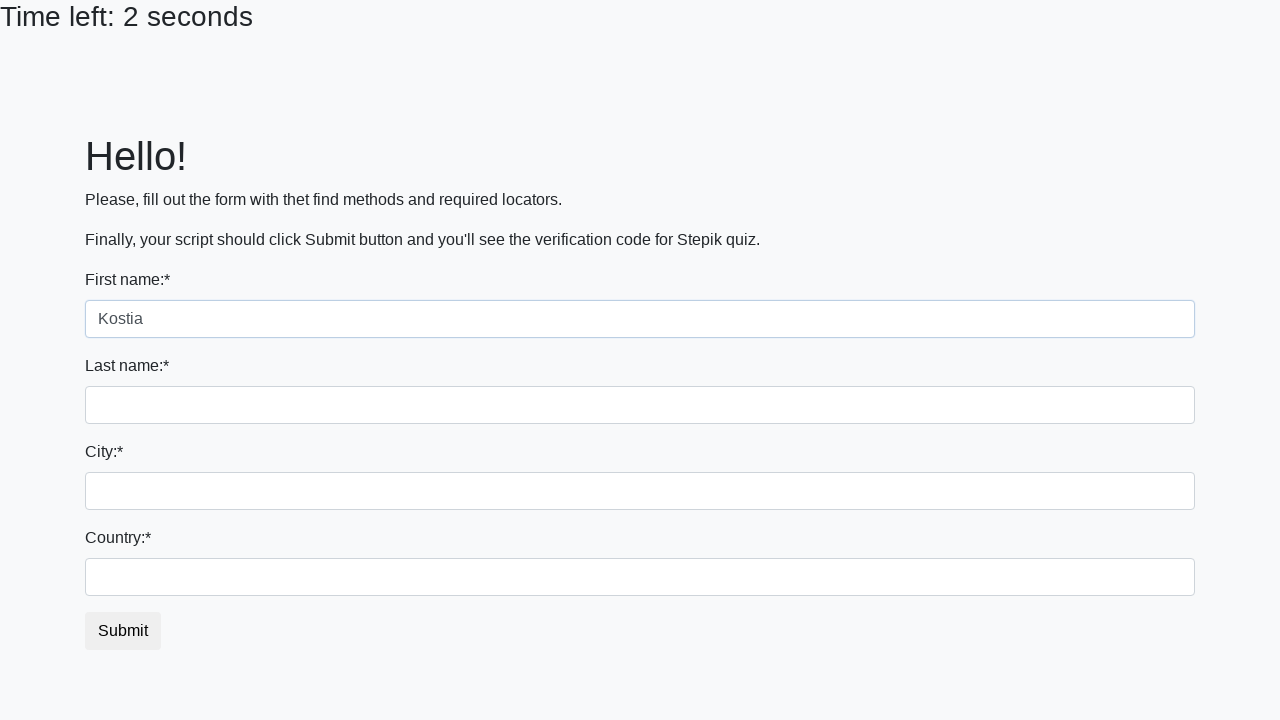

Filled last name field with 'Herasymchuk' on input[name='last_name']
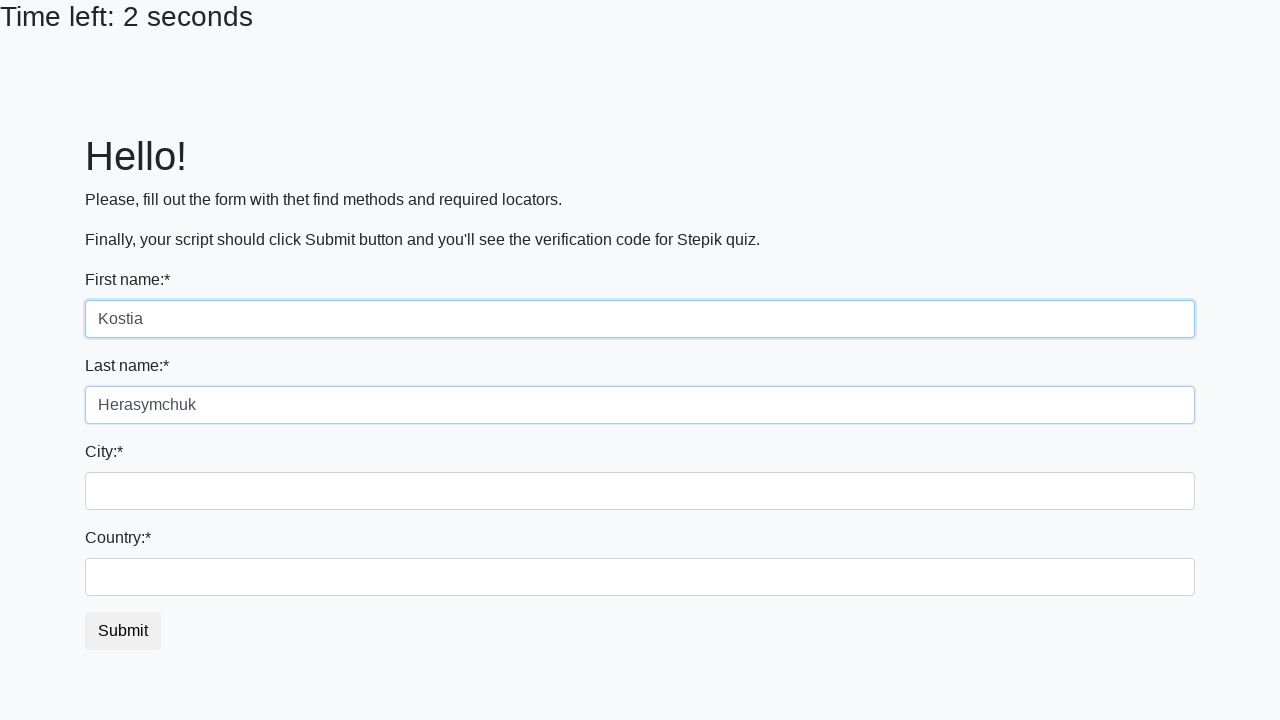

Filled city field with 'Berezivka' on .city
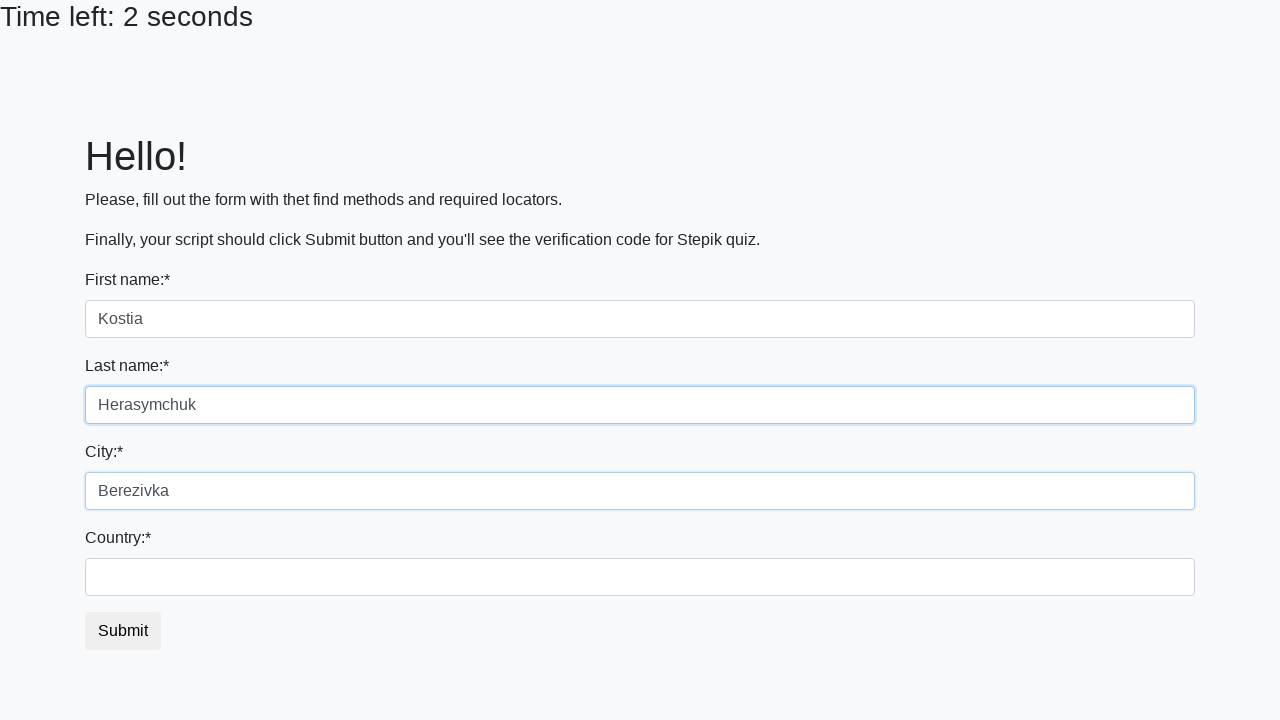

Filled country field with 'Ukraine' on #country
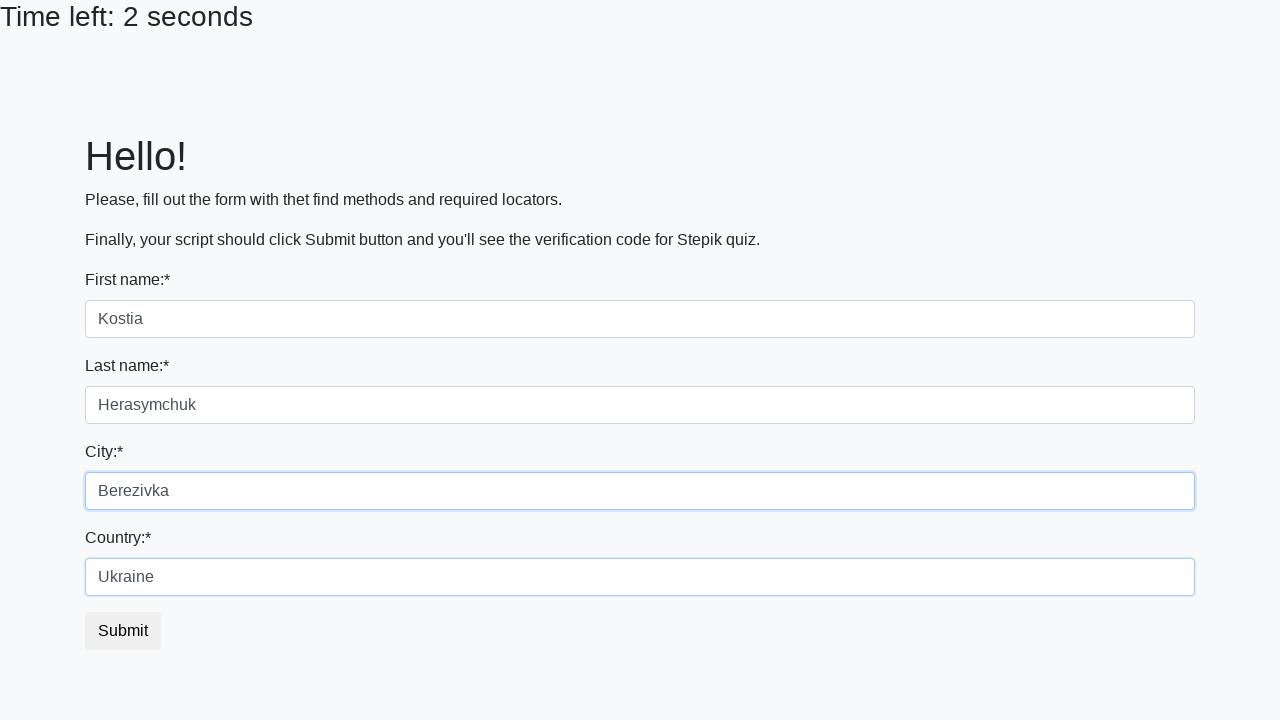

Clicked submit button to submit registration form at (123, 631) on button.btn
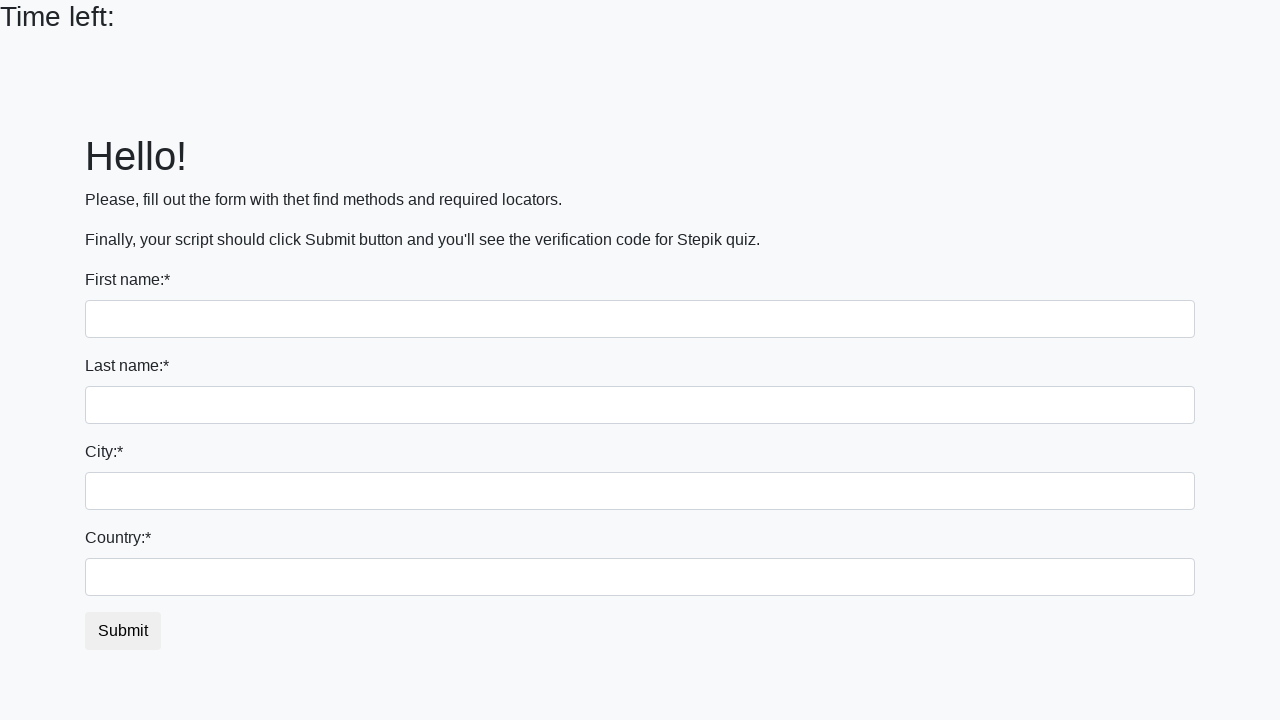

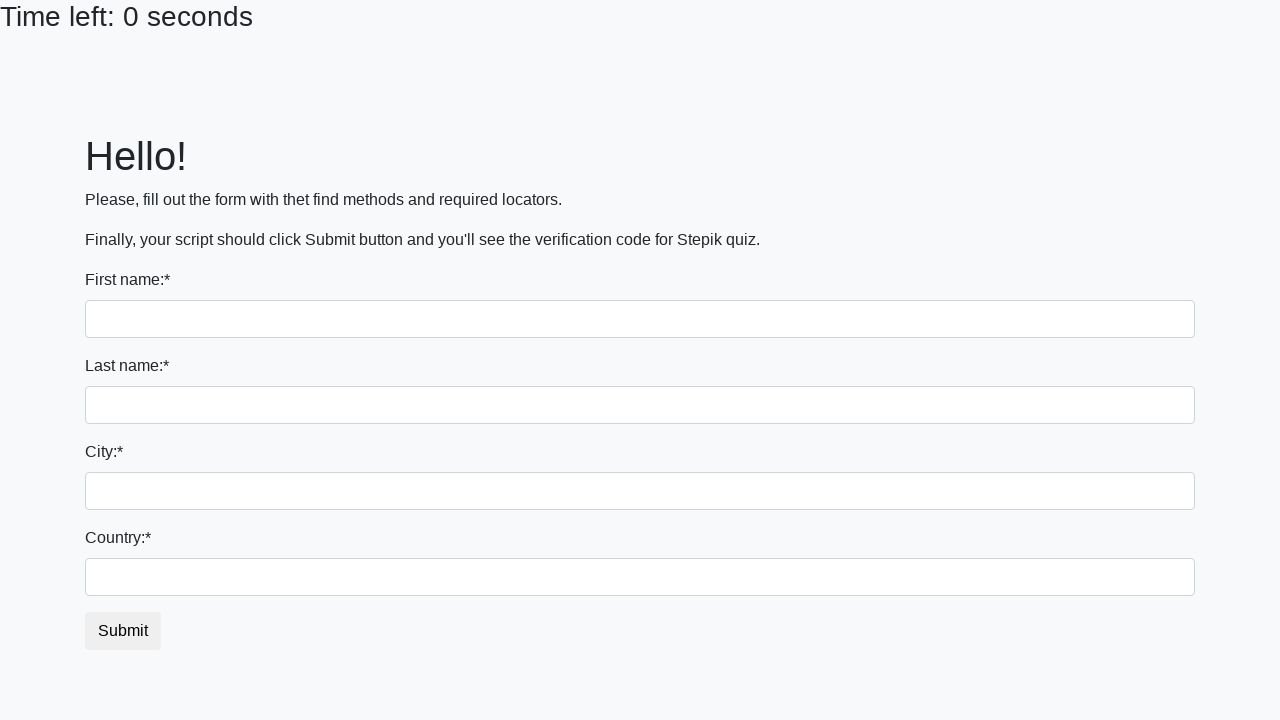